Tests browser window handling by clicking a link that opens a new window, switching to the new window to verify its content, closing it, then switching back to the original window to verify its content.

Starting URL: https://the-internet.herokuapp.com/windows

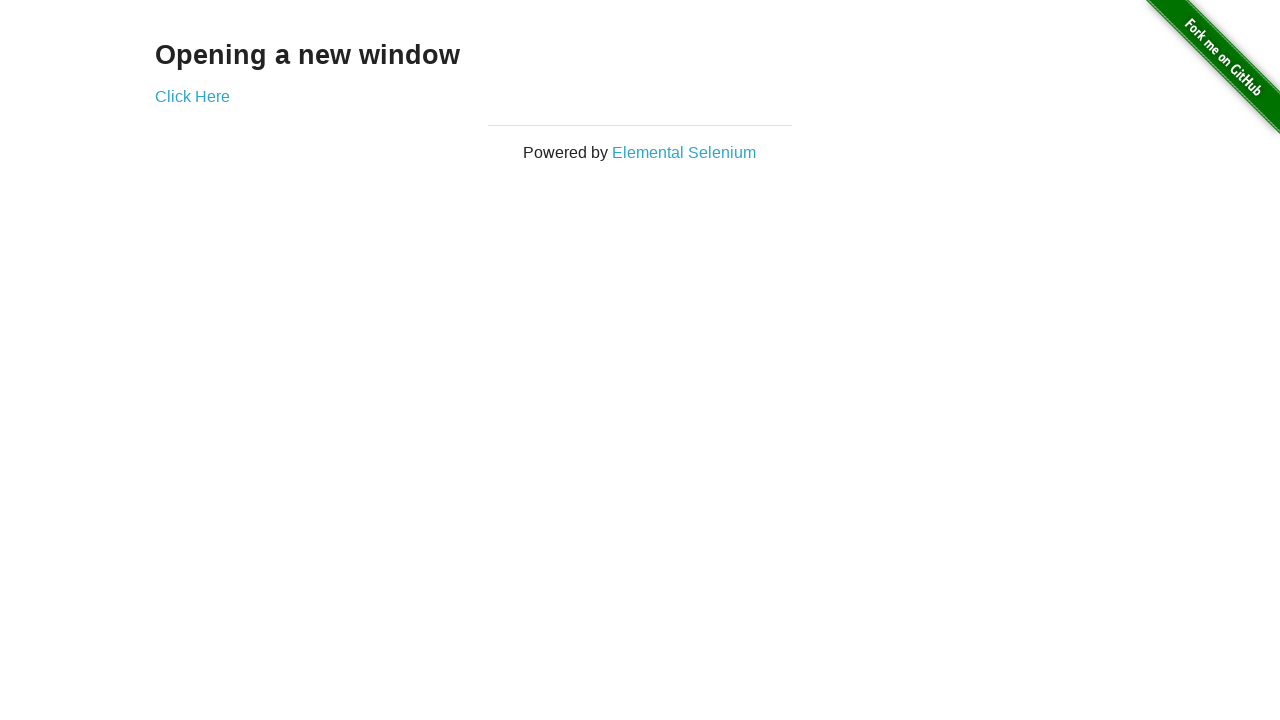

Clicked 'Click Here' link to open new window at (192, 96) on text=Click Here
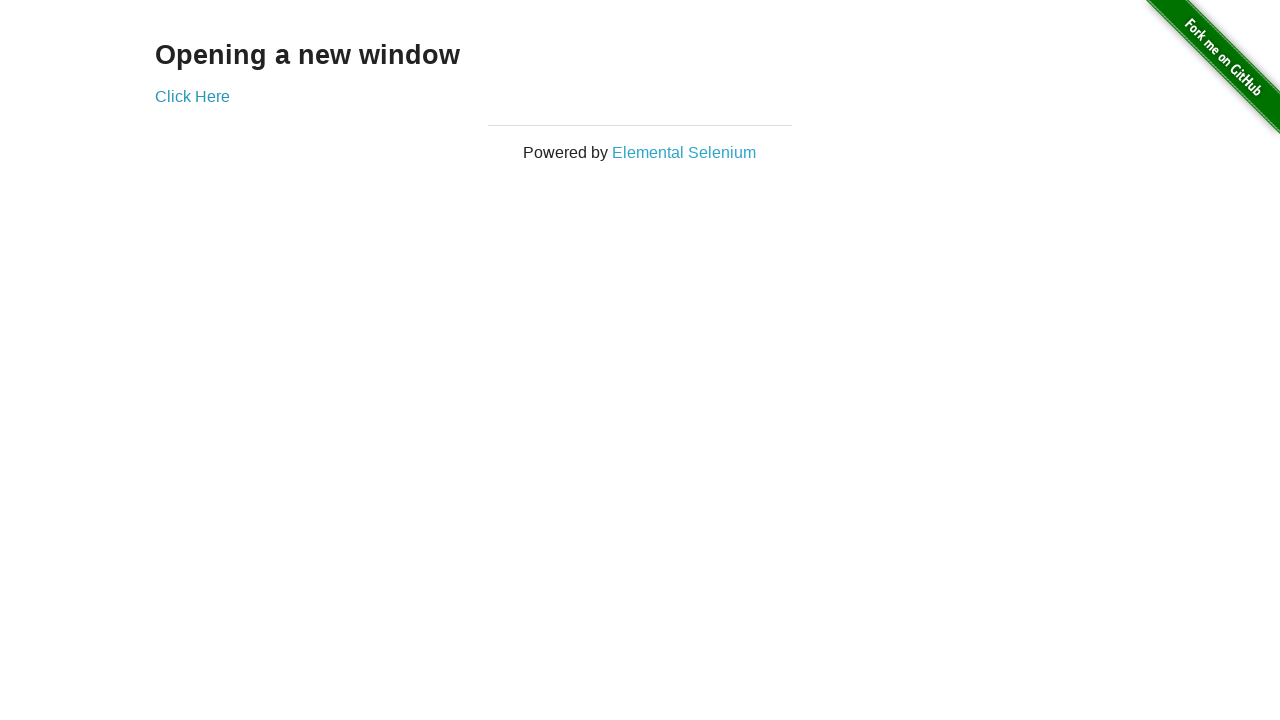

Captured new window page object
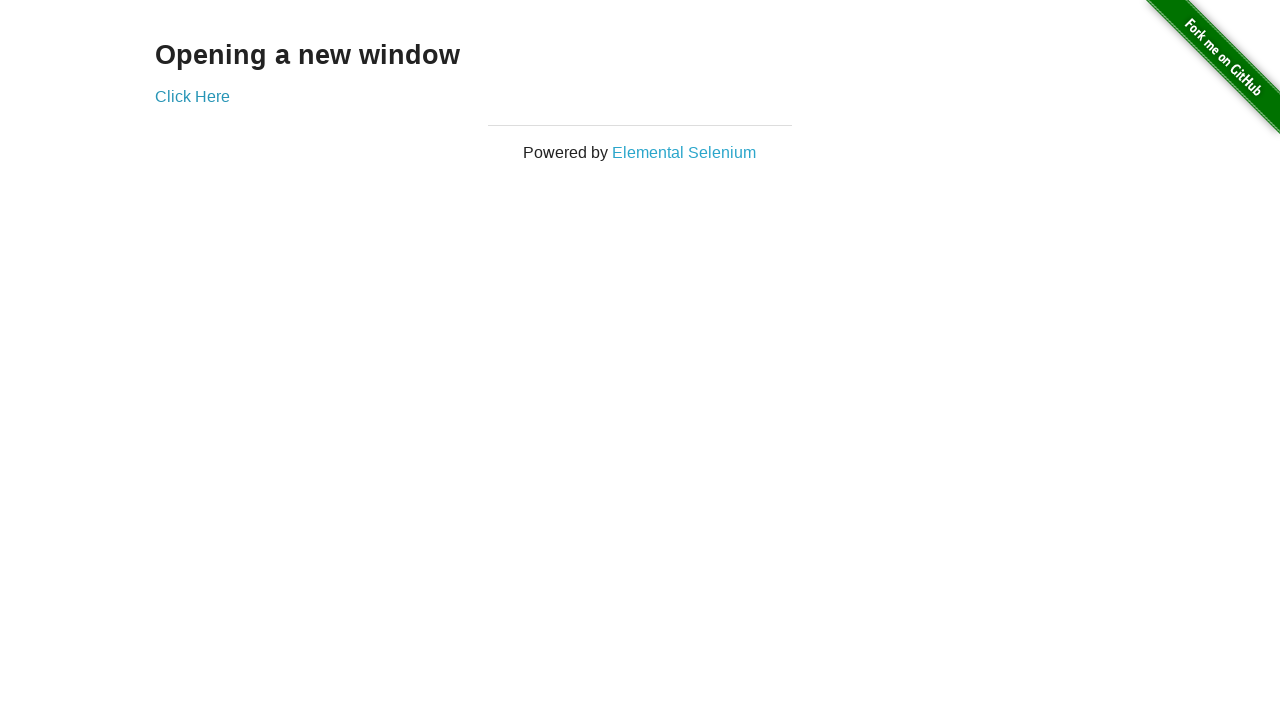

New window loaded completely
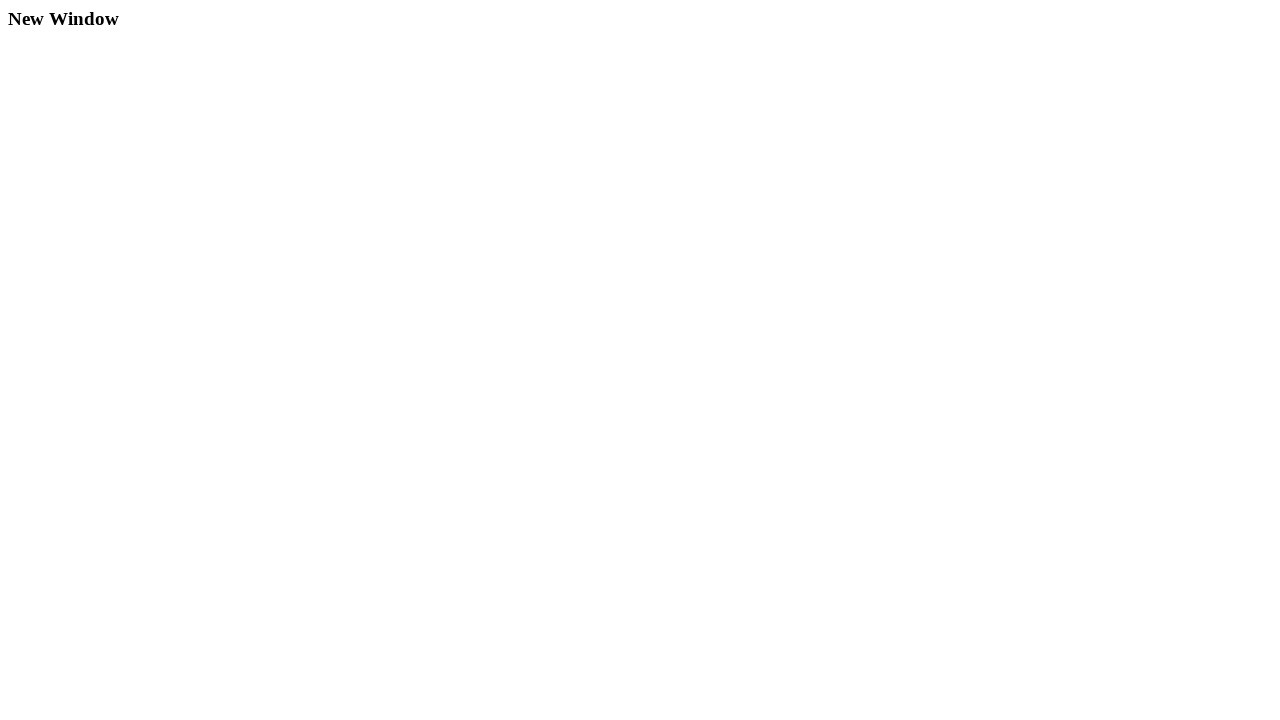

Retrieved heading text from new window: 'New Window'
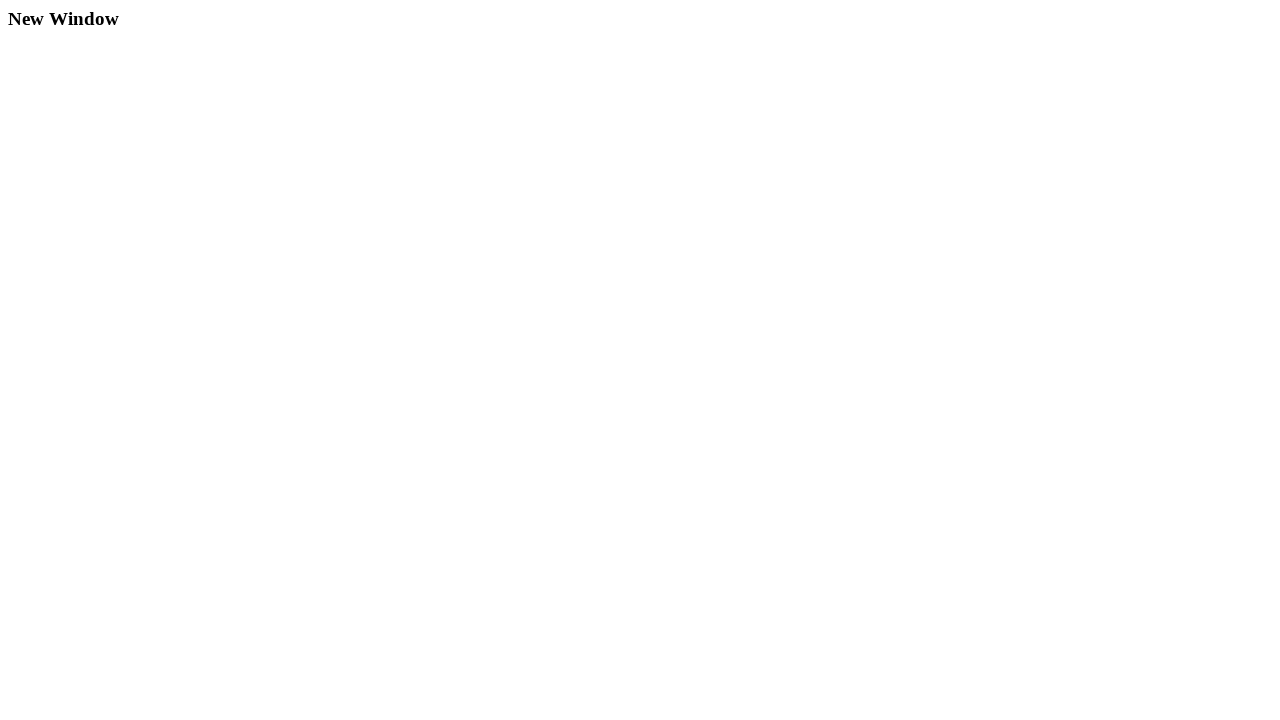

Printed new window heading text
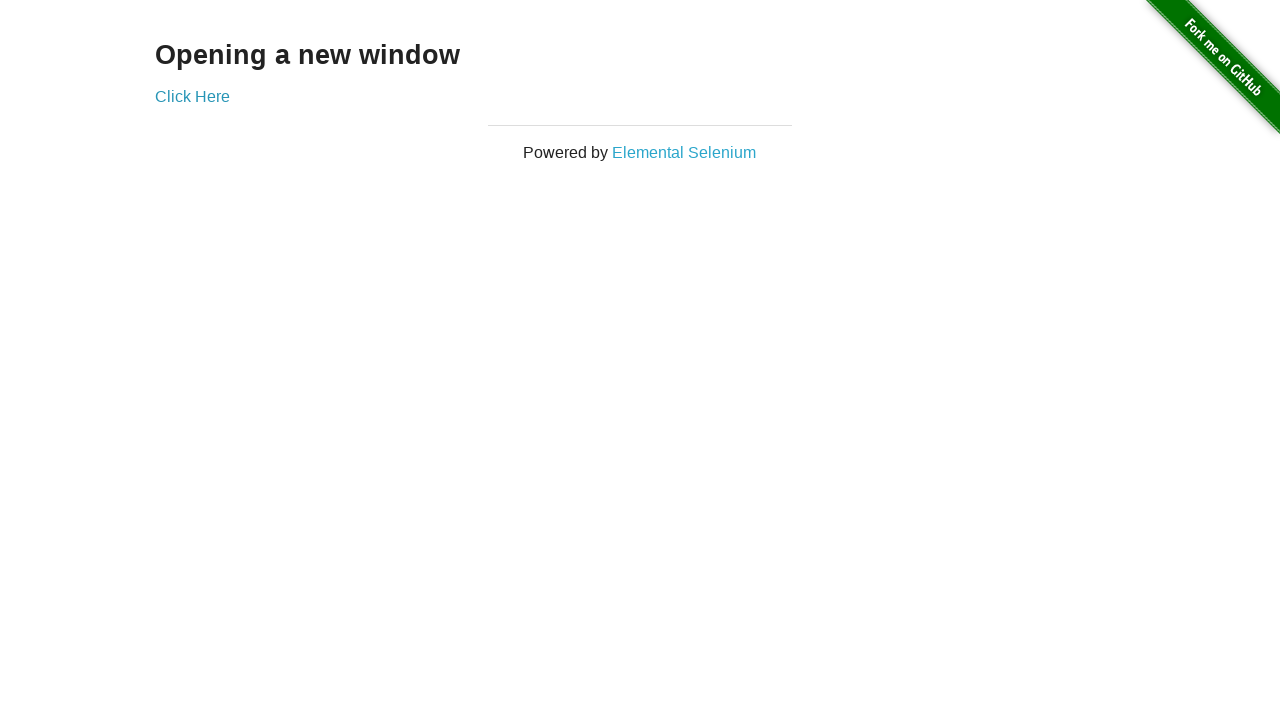

Closed the new window
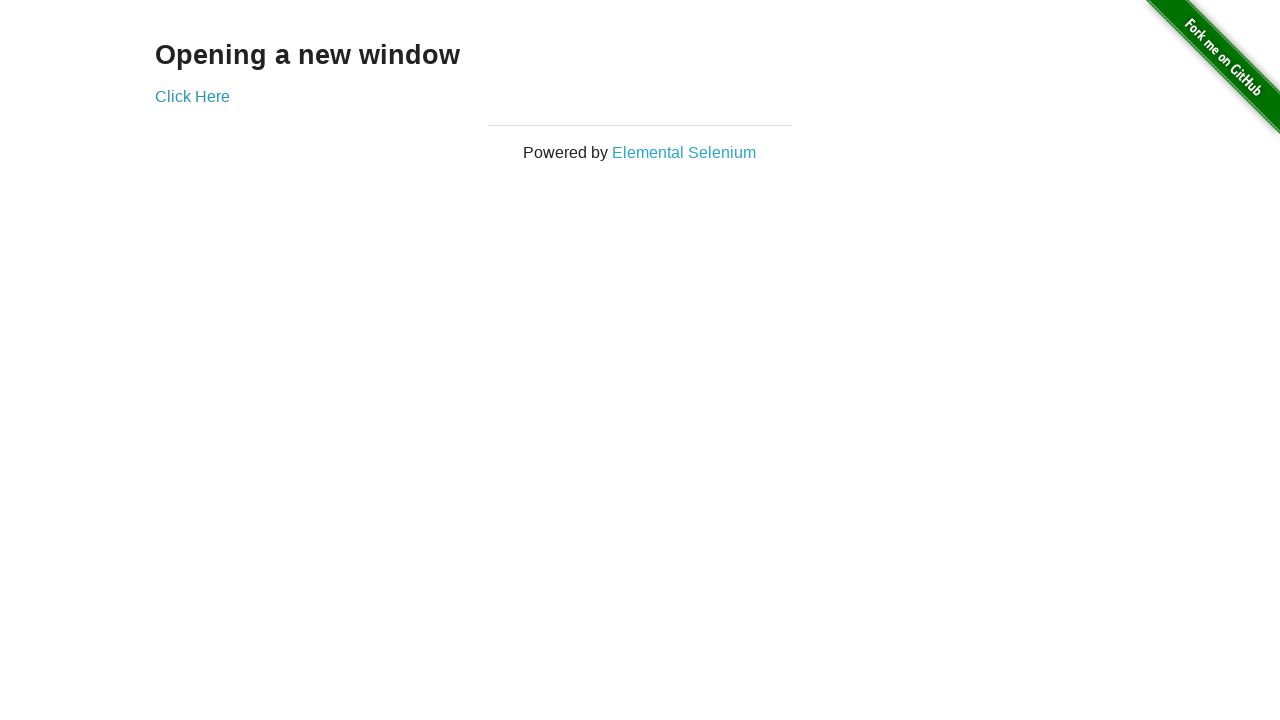

Retrieved heading text from original window: 'Opening a new window'
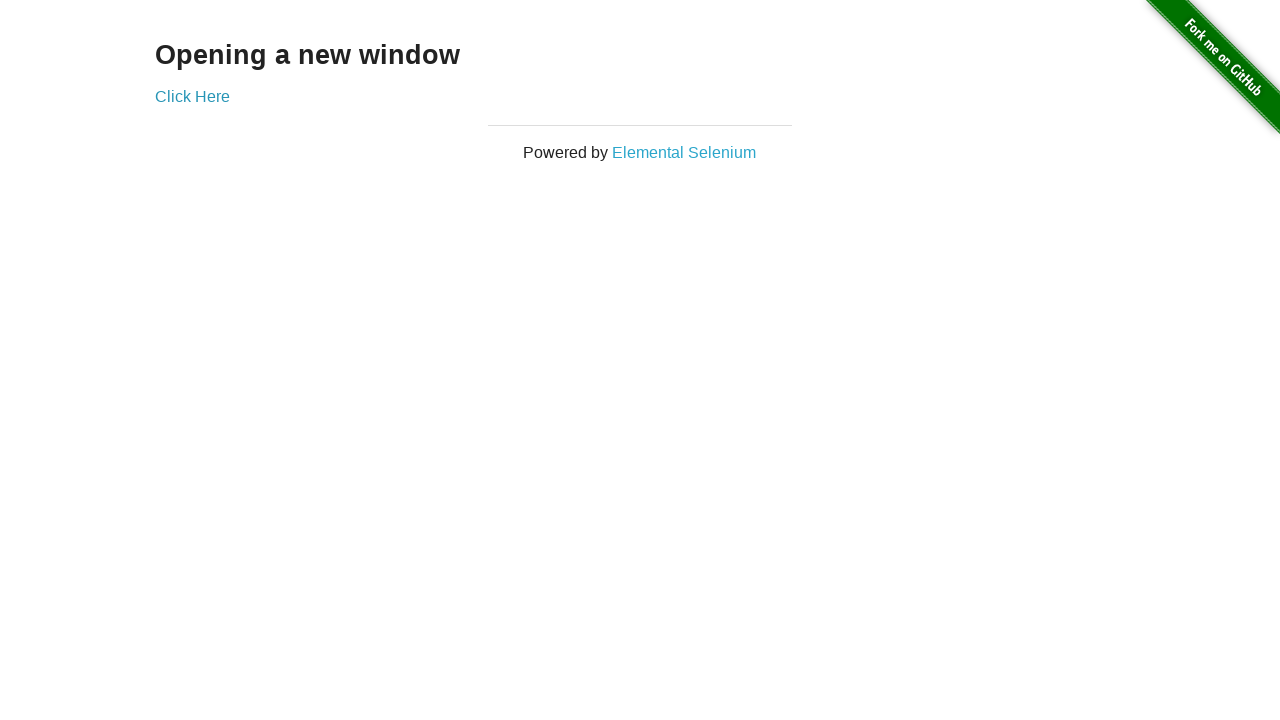

Verified original window heading matches expected text 'Opening a new window'
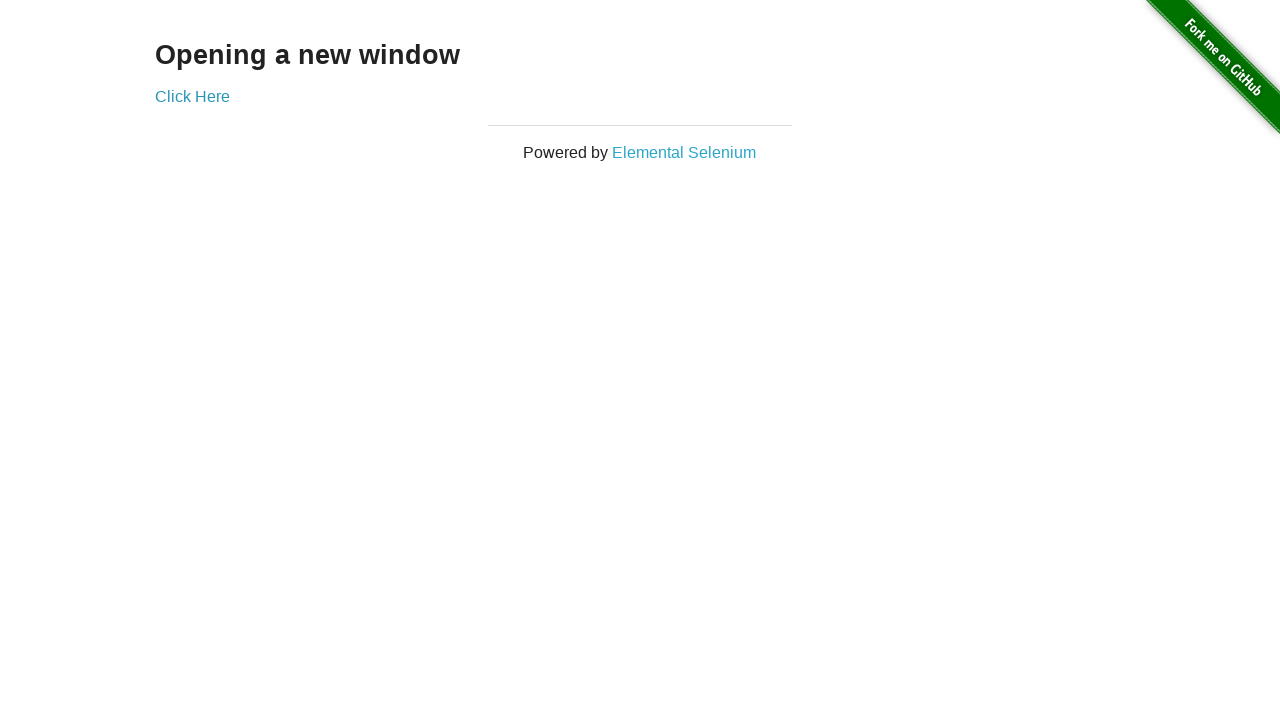

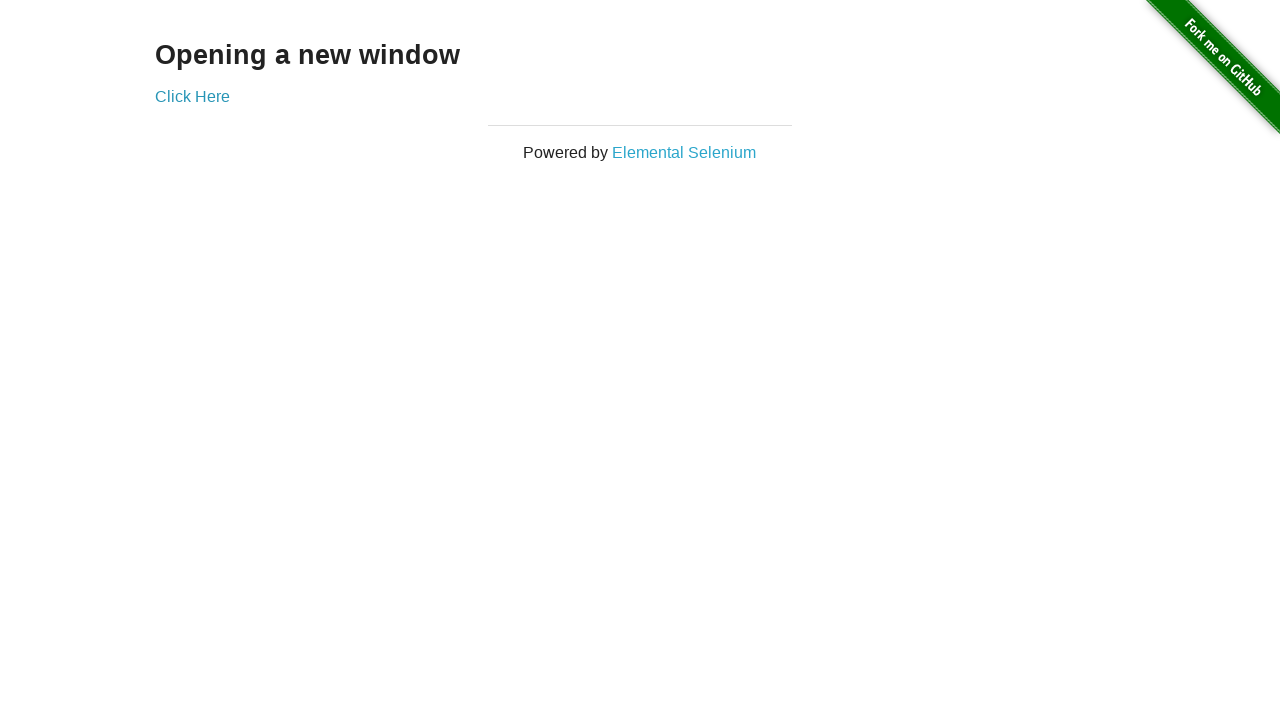